Tests the "Check All" button functionality by clicking it and verifying all three checkboxes become selected

Starting URL: https://moatazeldebsy.github.io/test-automation-practices/#/checkboxes

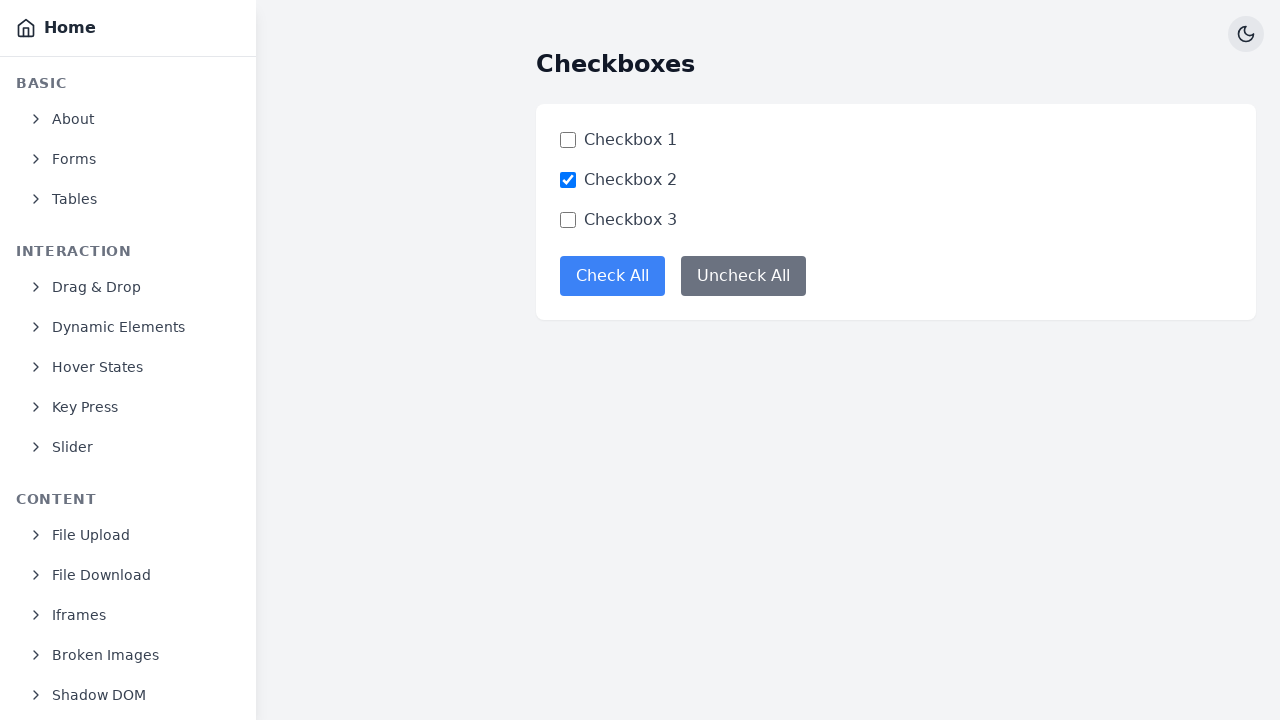

Clicked the 'Check All' button at (612, 276) on xpath=//button[@data-test='check-all-button']
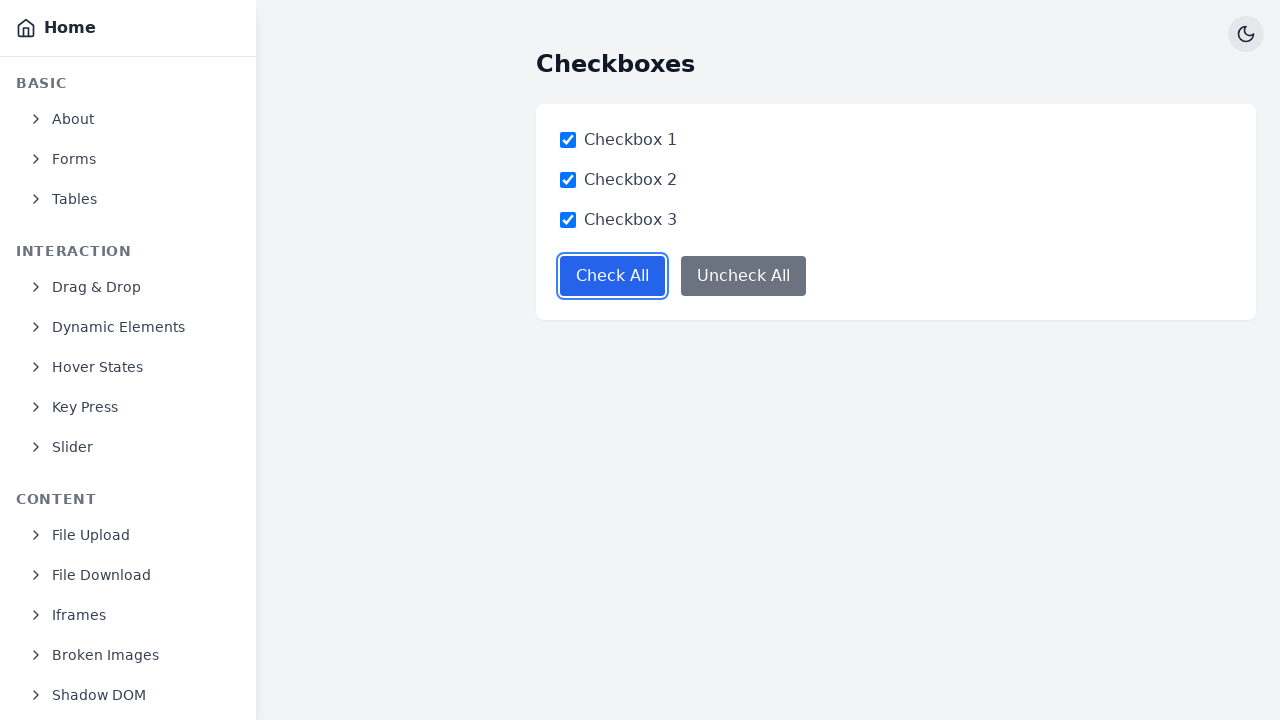

Verified checkbox 1 is selected
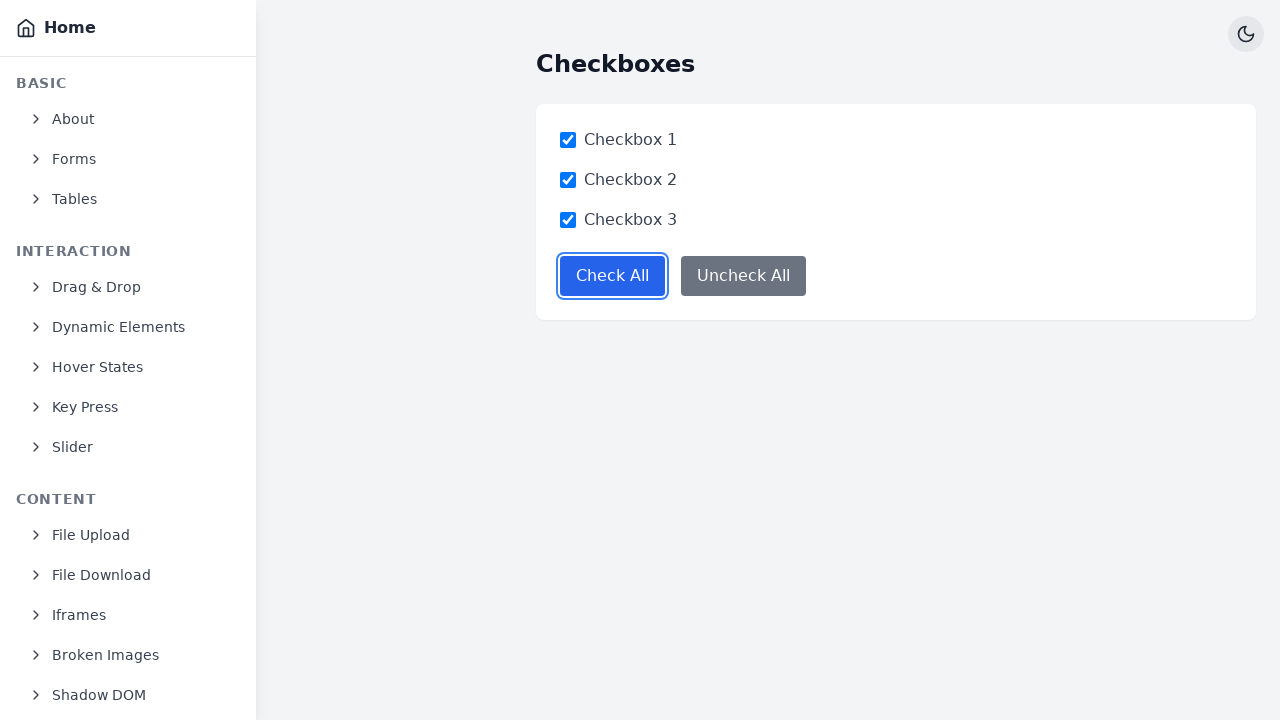

Verified checkbox 2 is selected
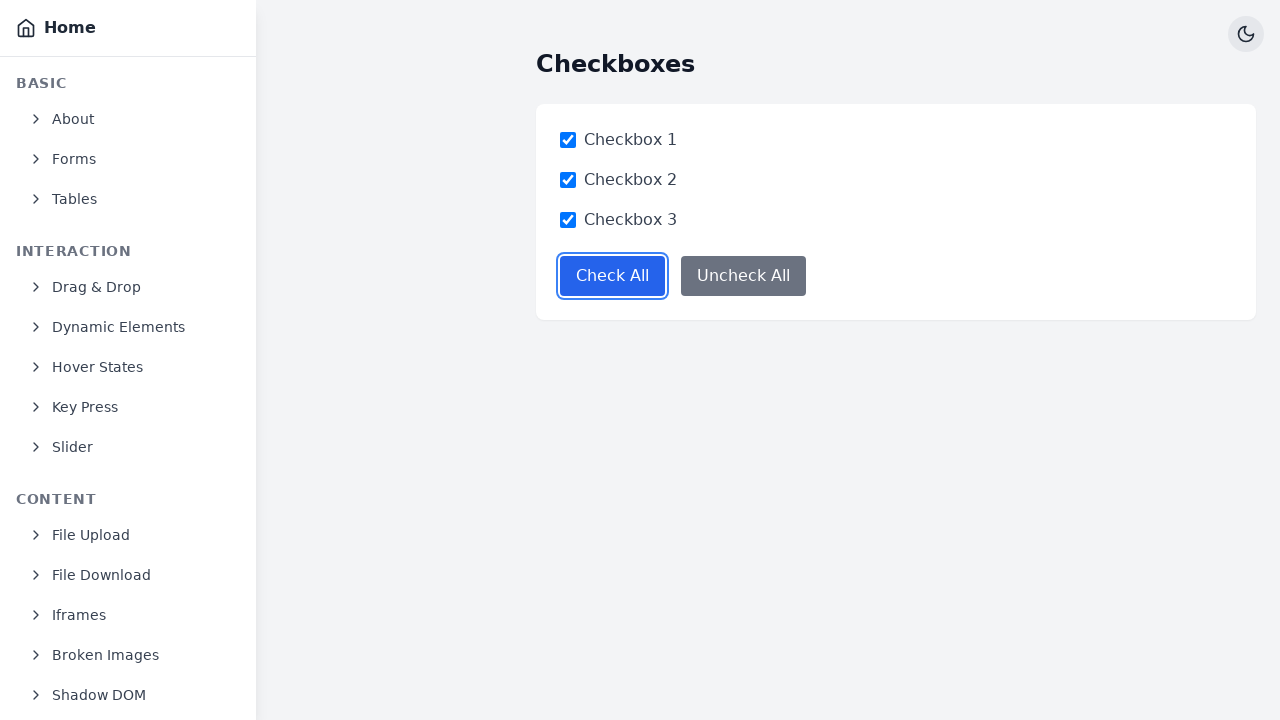

Verified checkbox 3 is selected
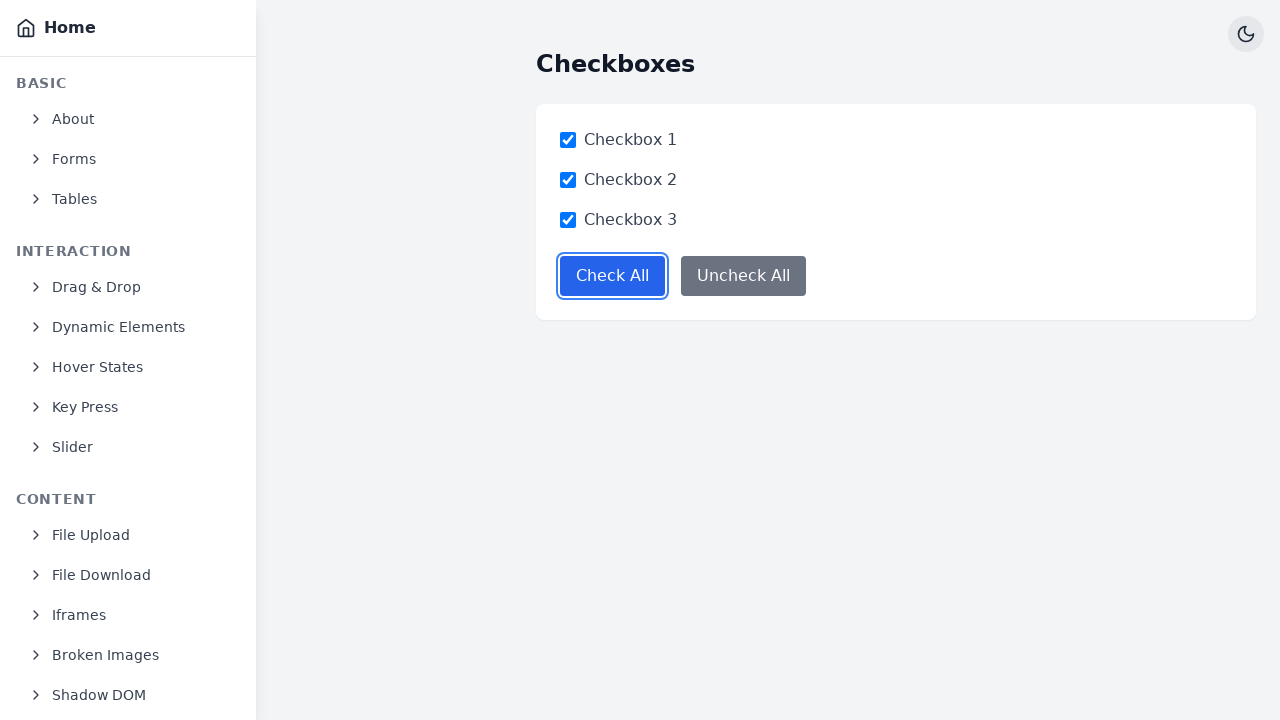

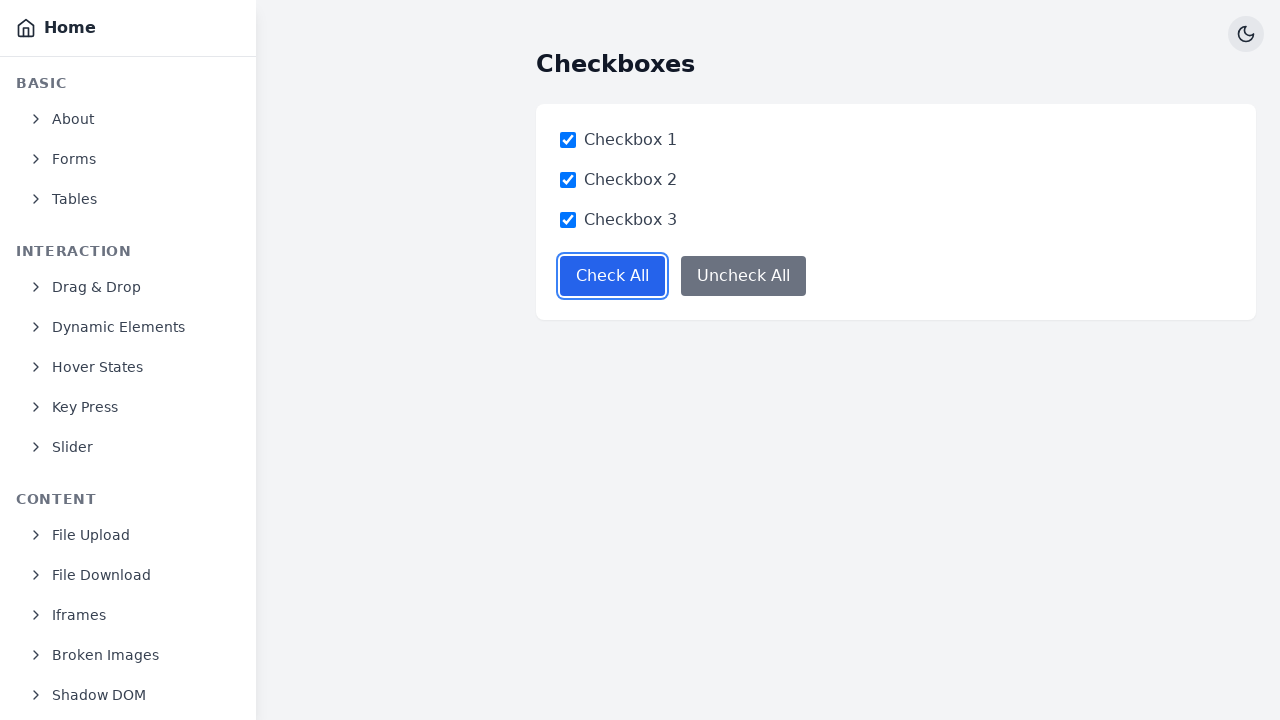